Navigates to Maxi.ca grocery store search results page for "eggs" and waits for product images to load

Starting URL: https://www.maxi.ca/en/search?search-bar=eggs

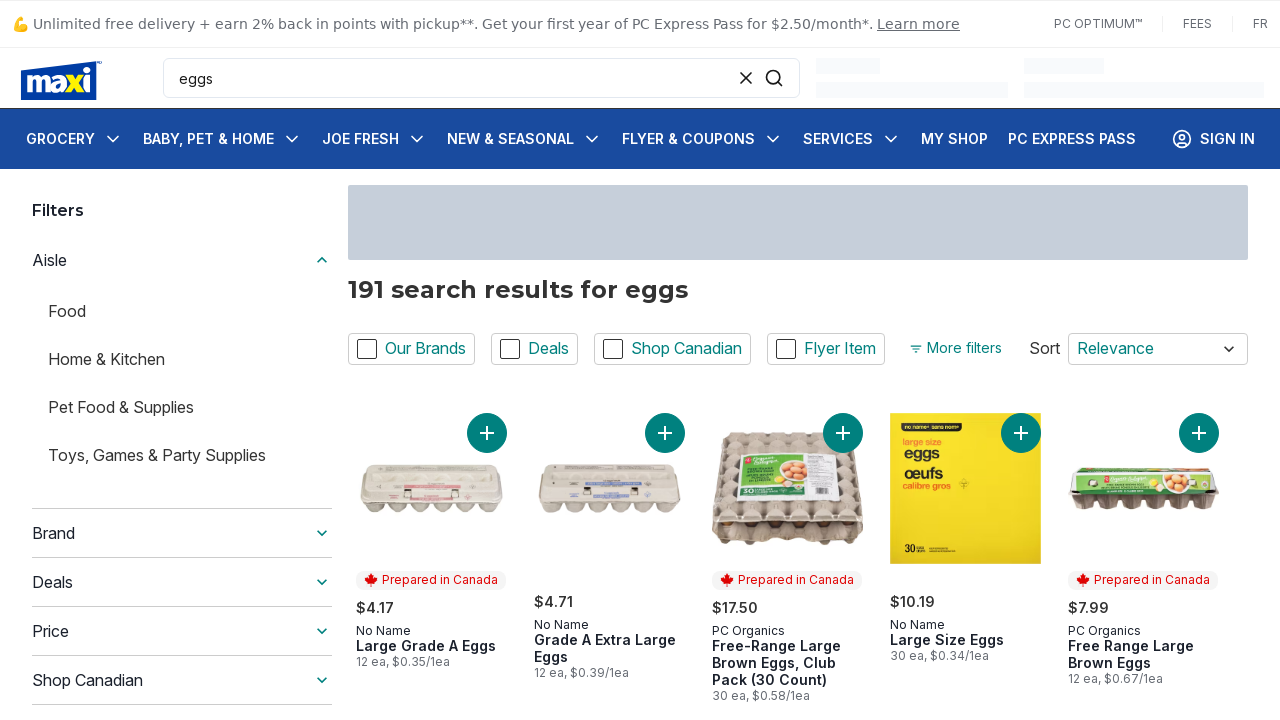

Navigated to Maxi.ca search results page for 'eggs'
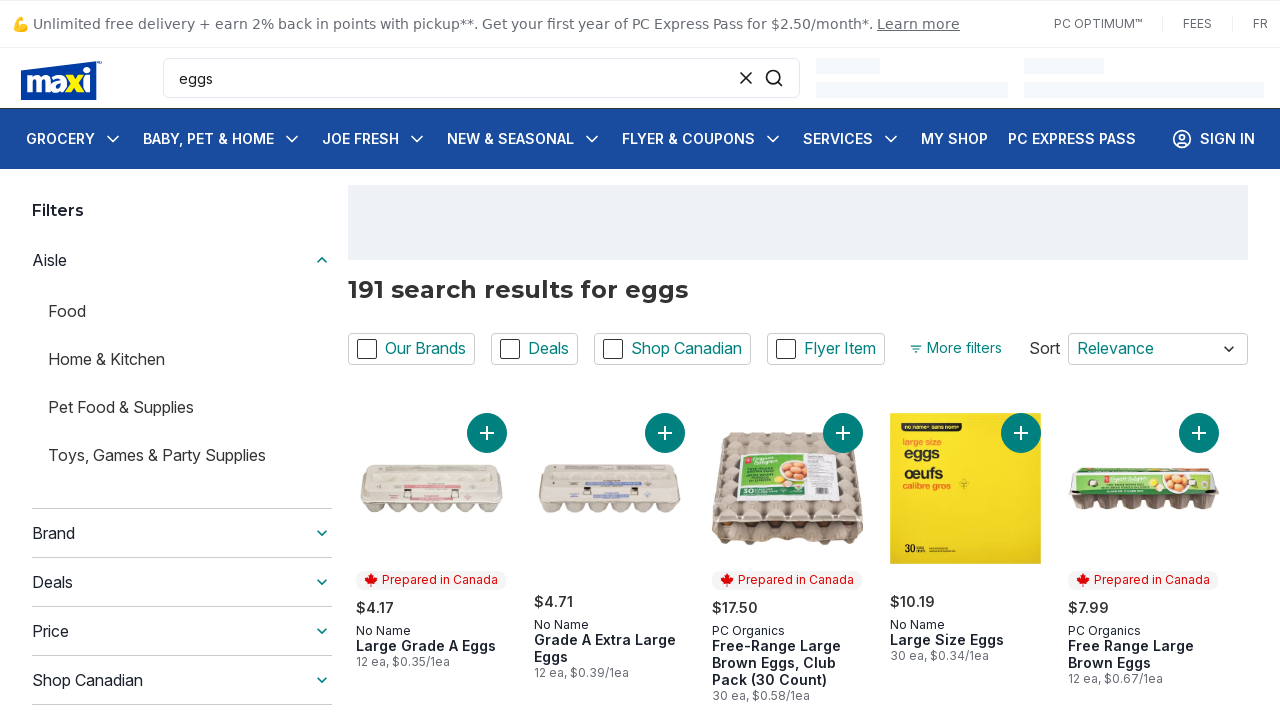

Product images loaded on search results page
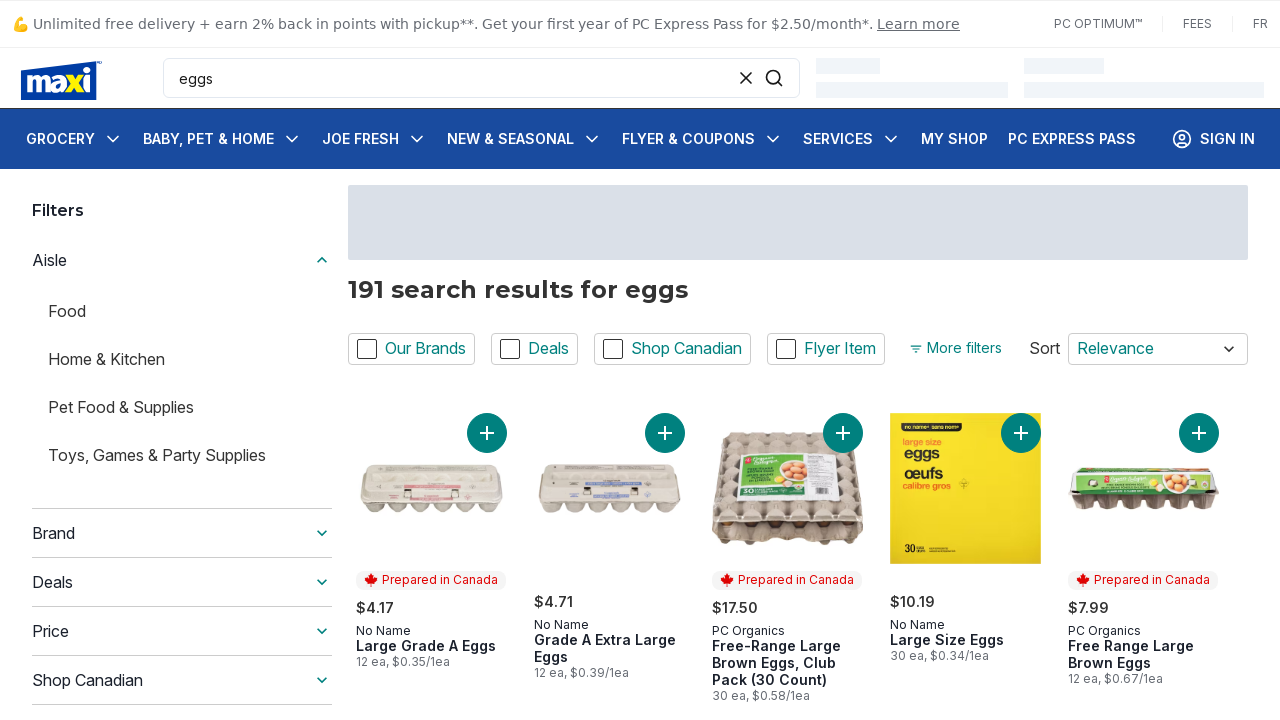

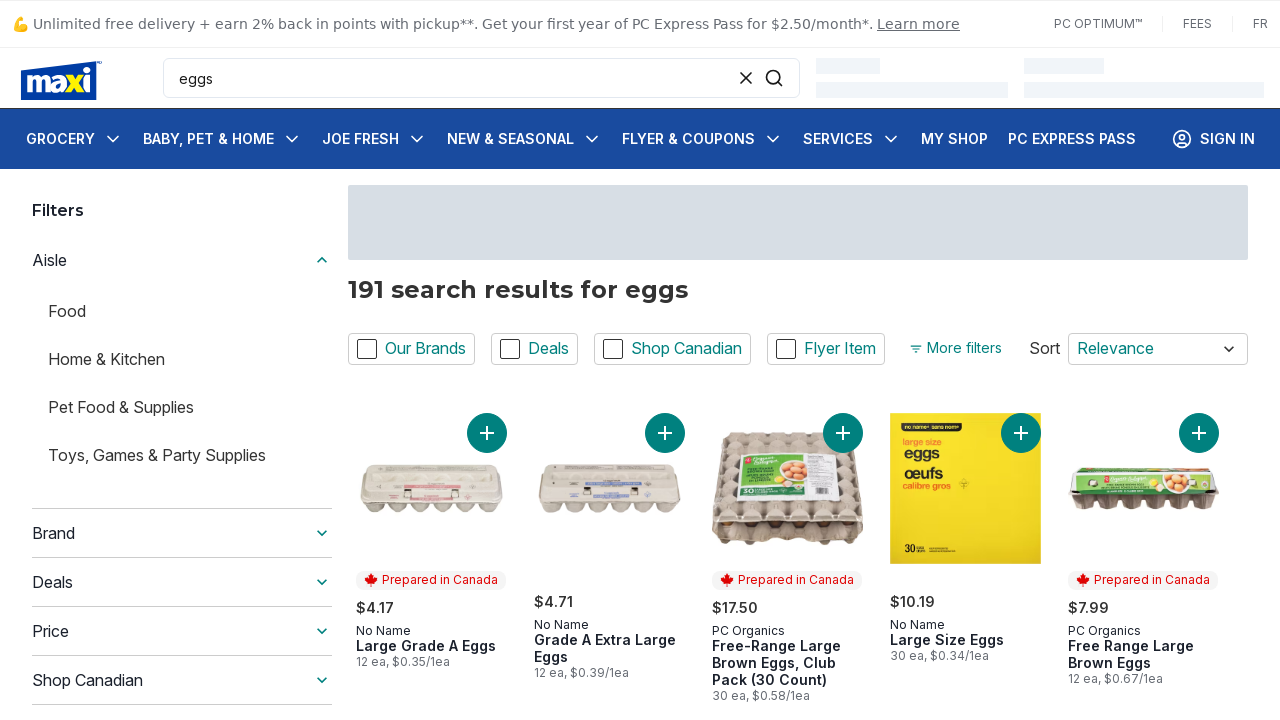